Tests tooltip functionality on jQuery UI demo page by switching to an iframe and retrieving the tooltip text from an input element's title attribute

Starting URL: https://jqueryui.com/tooltip/

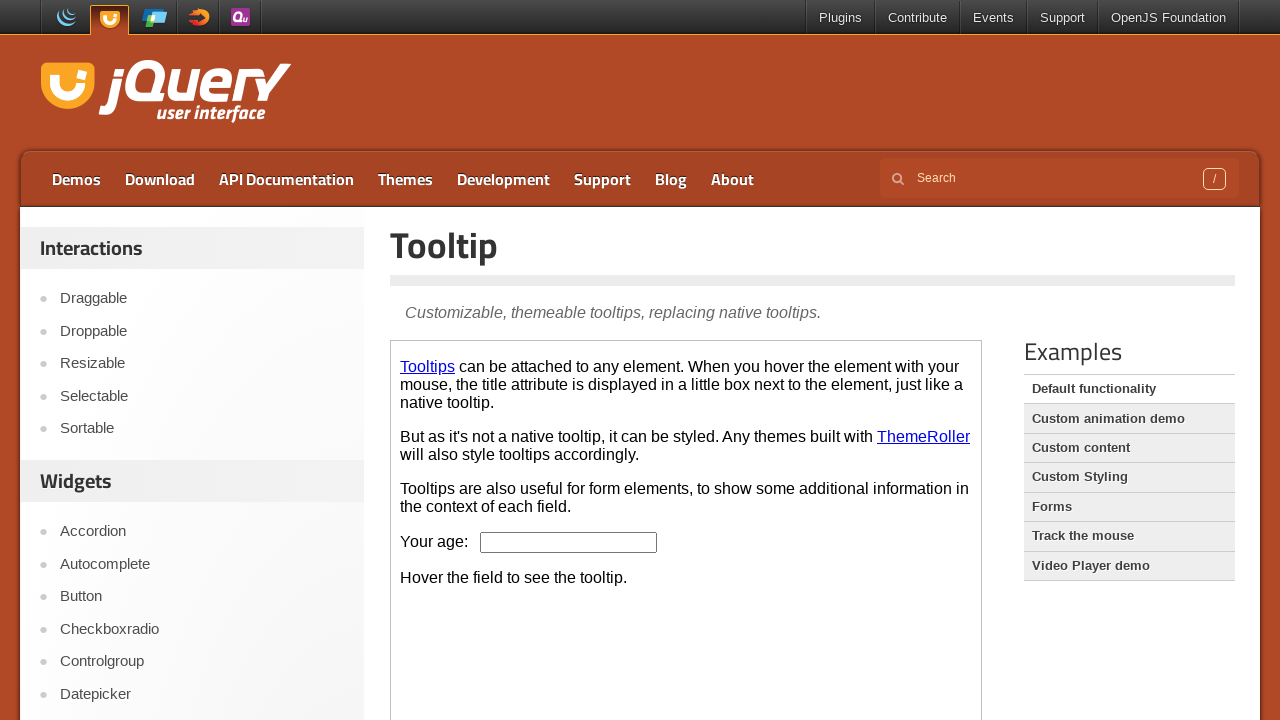

Located the first iframe on the jQuery UI tooltip demo page
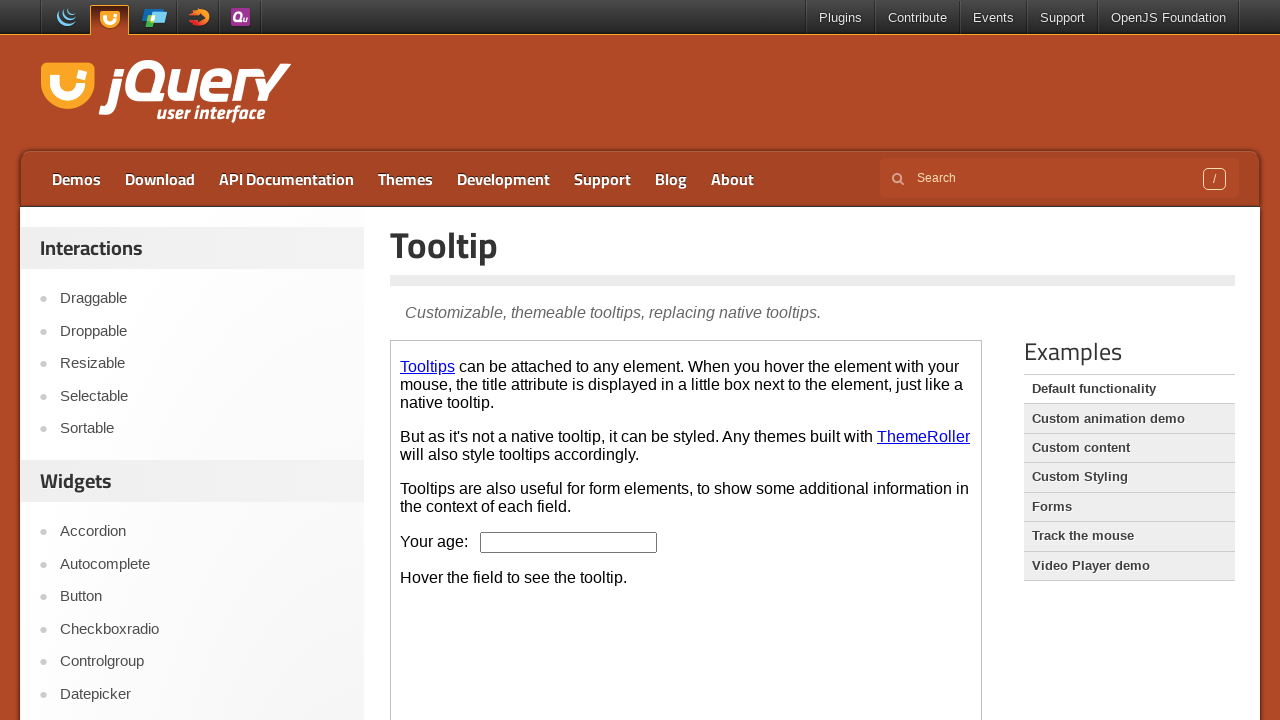

Located the age input element within the iframe
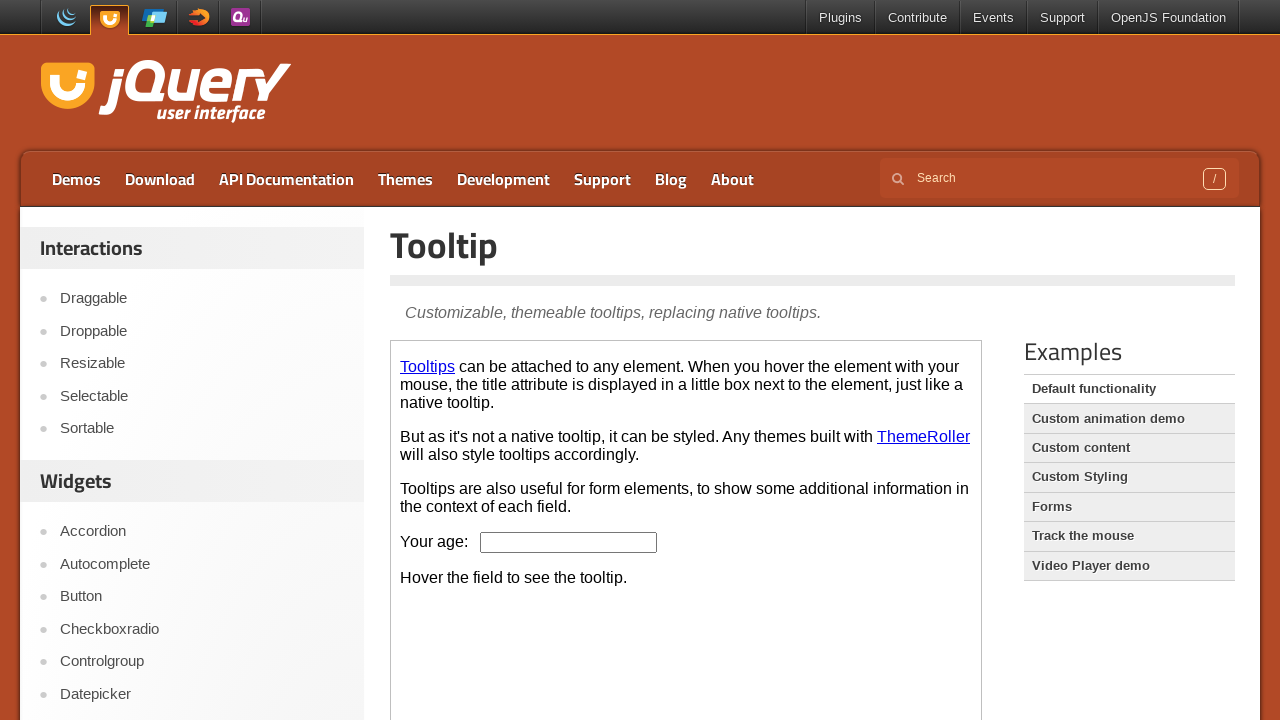

Age input element is now visible and ready
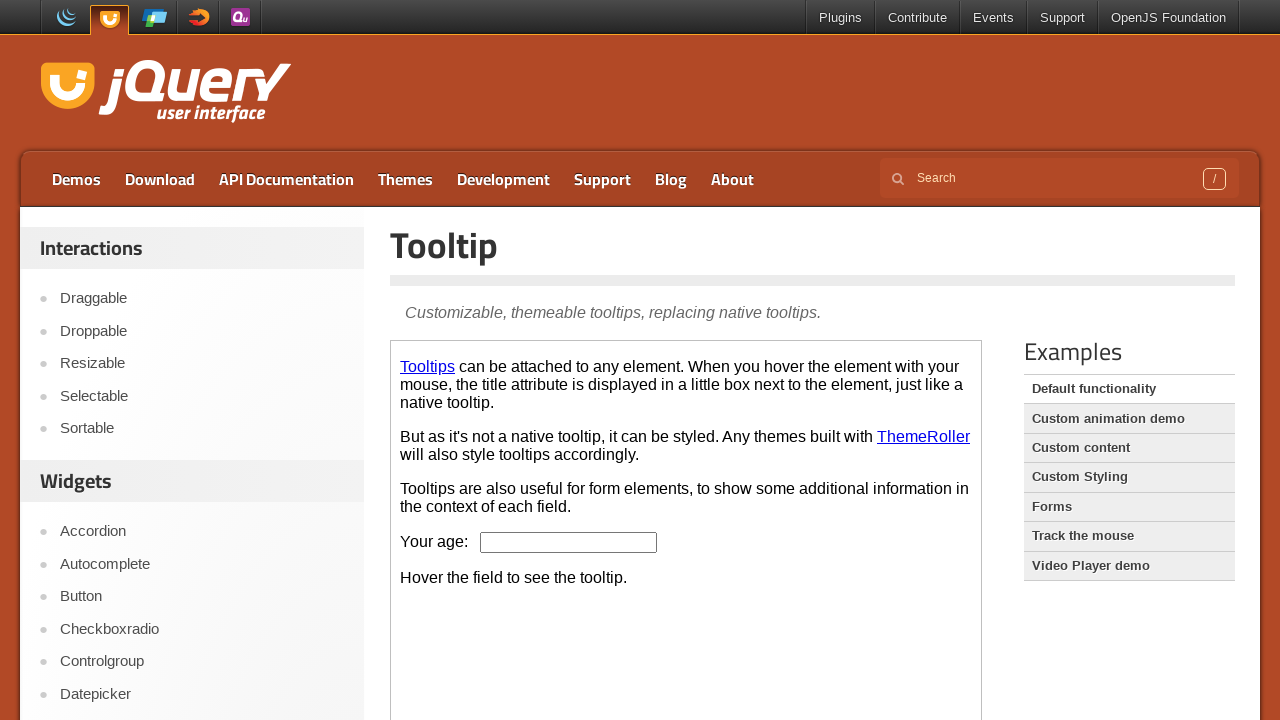

Retrieved tooltip text from title attribute: 'We ask for your age only for statistical purposes.'
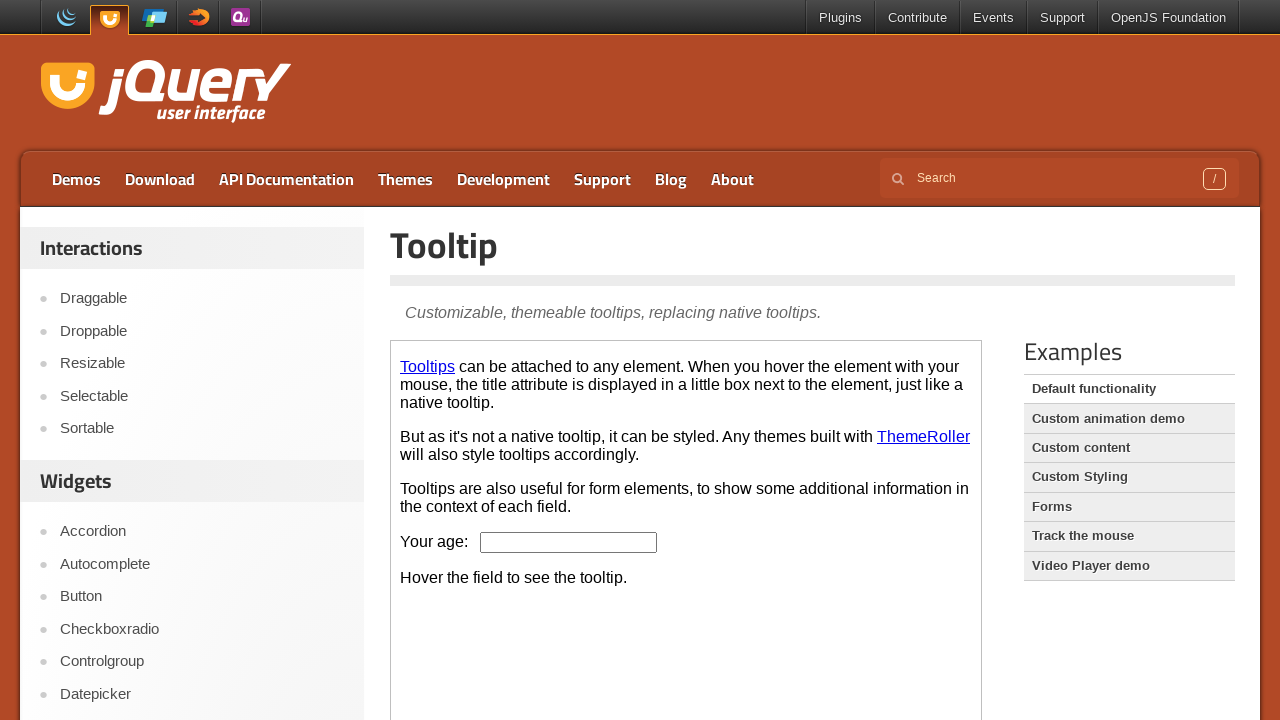

Hovered over the age input element to trigger tooltip display at (569, 542) on iframe >> nth=0 >> internal:control=enter-frame >> #age
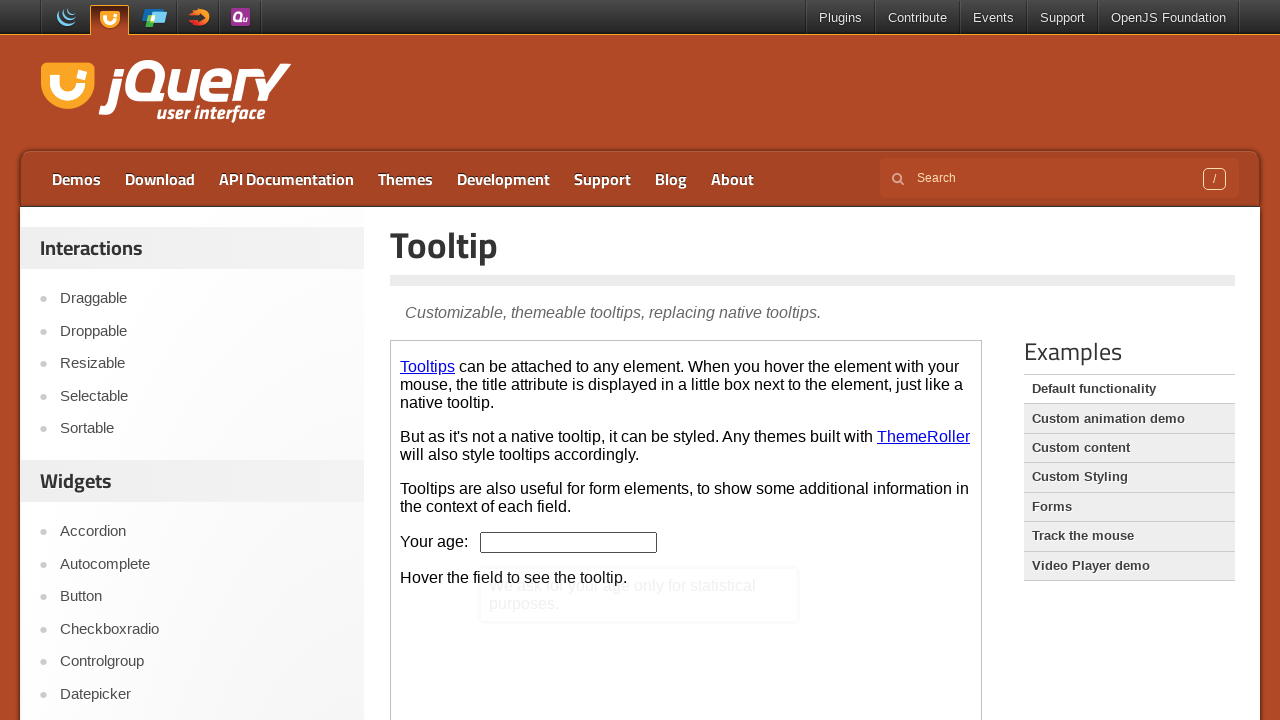

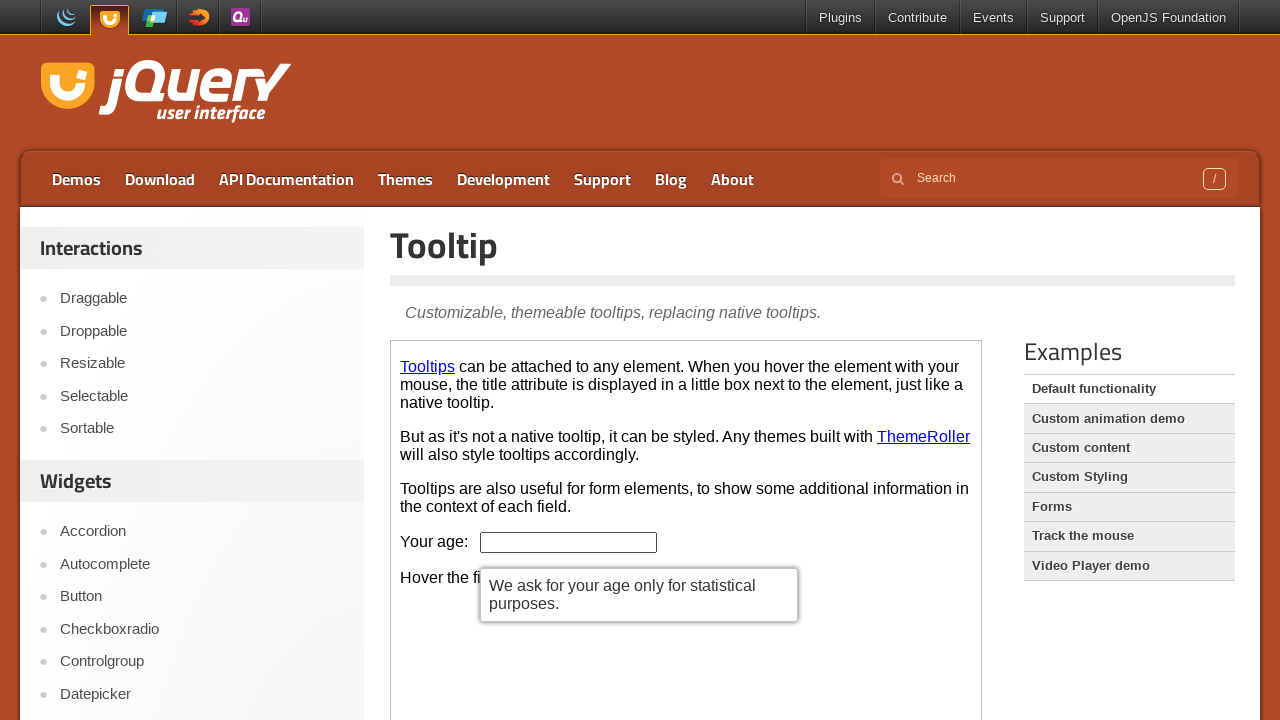